Clicks on the "About W3Schools" link to navigate to the about page

Starting URL: https://www.w3schools.com/

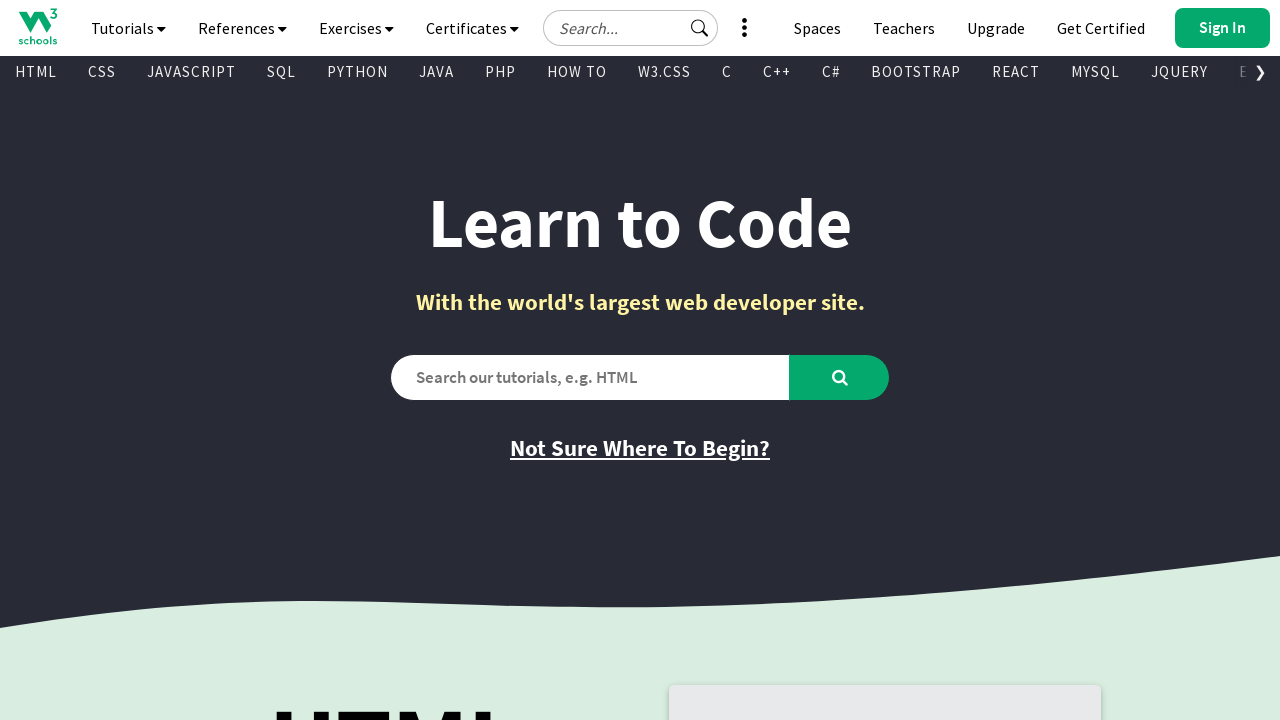

Clicked on 'About W3Schools' link at (713, 601) on a[title='About W3Schools']
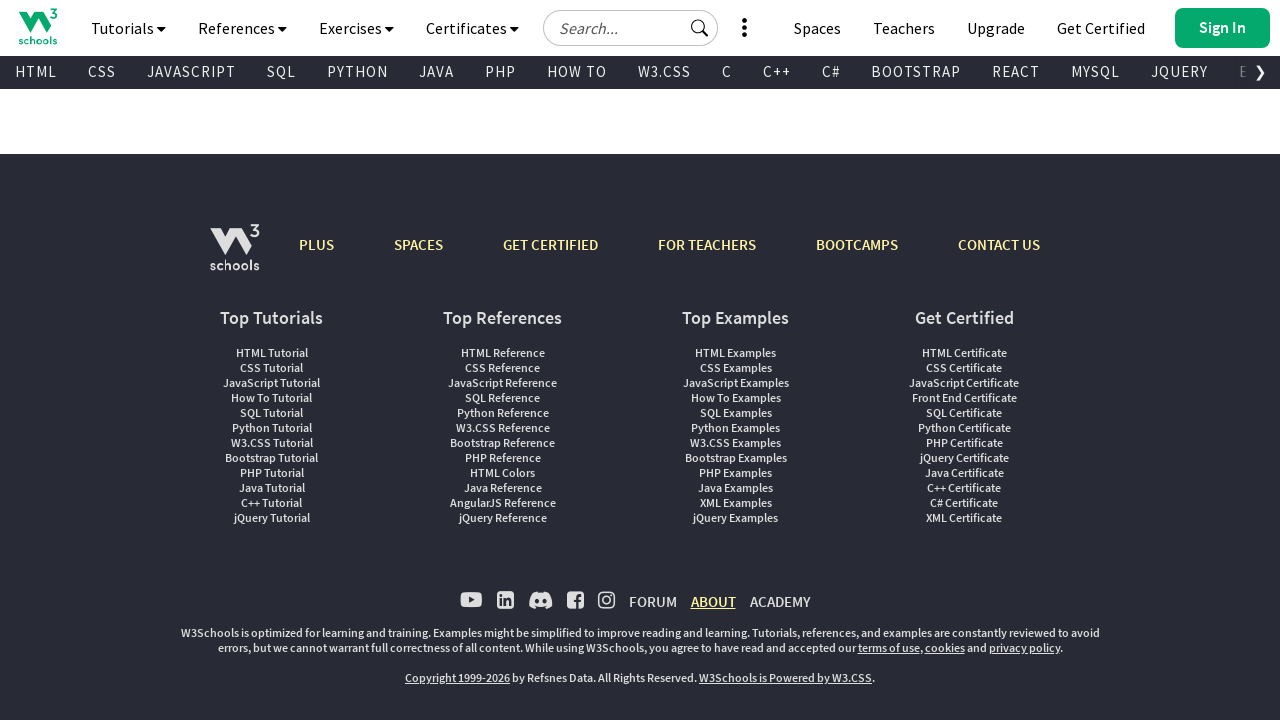

About page loaded successfully (networkidle)
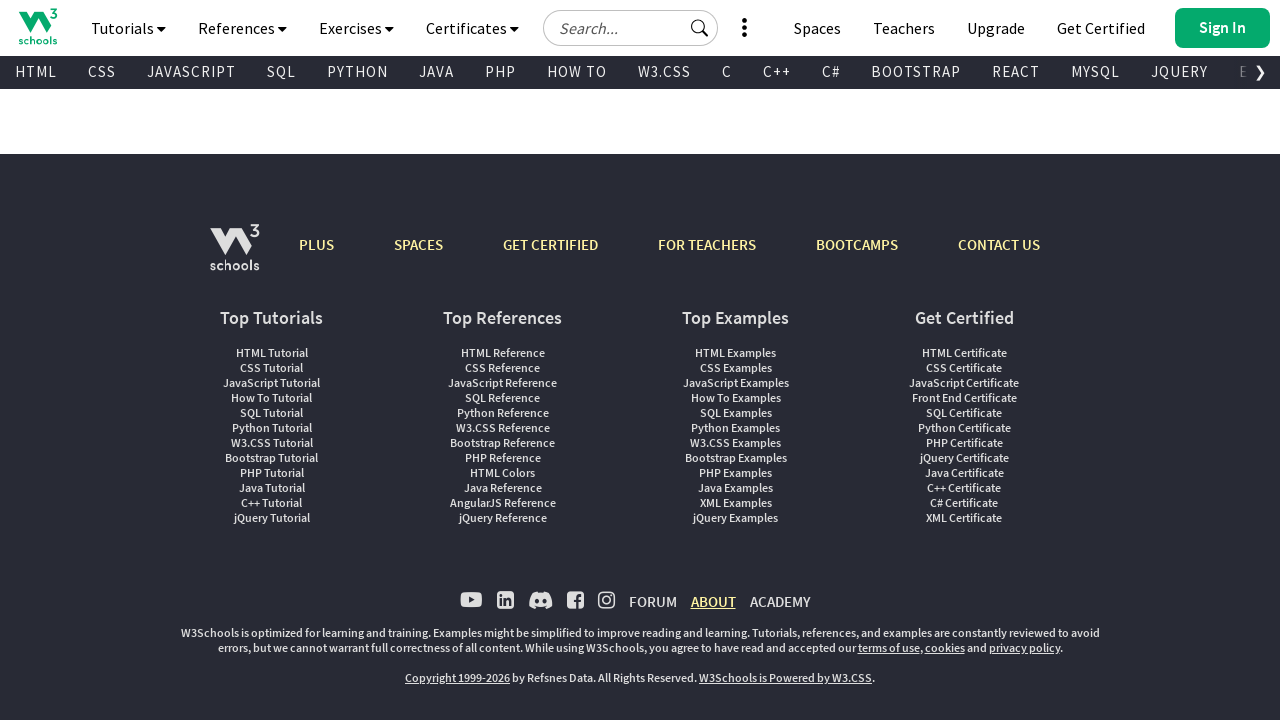

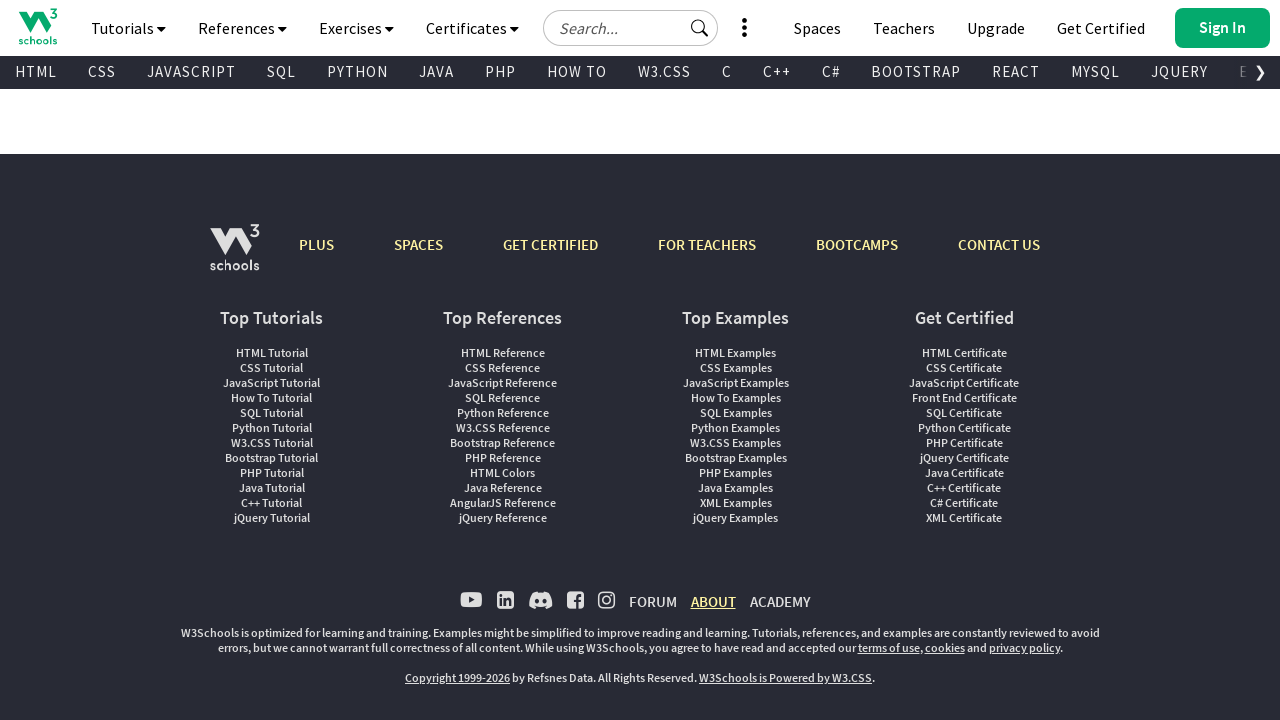